Tests a text box form by filling in user name, email, and current address, then uses keyboard shortcuts to copy the current address to the permanent address field. This test is similar to the first but has a different assertion expectation.

Starting URL: https://demoqa.com/text-box

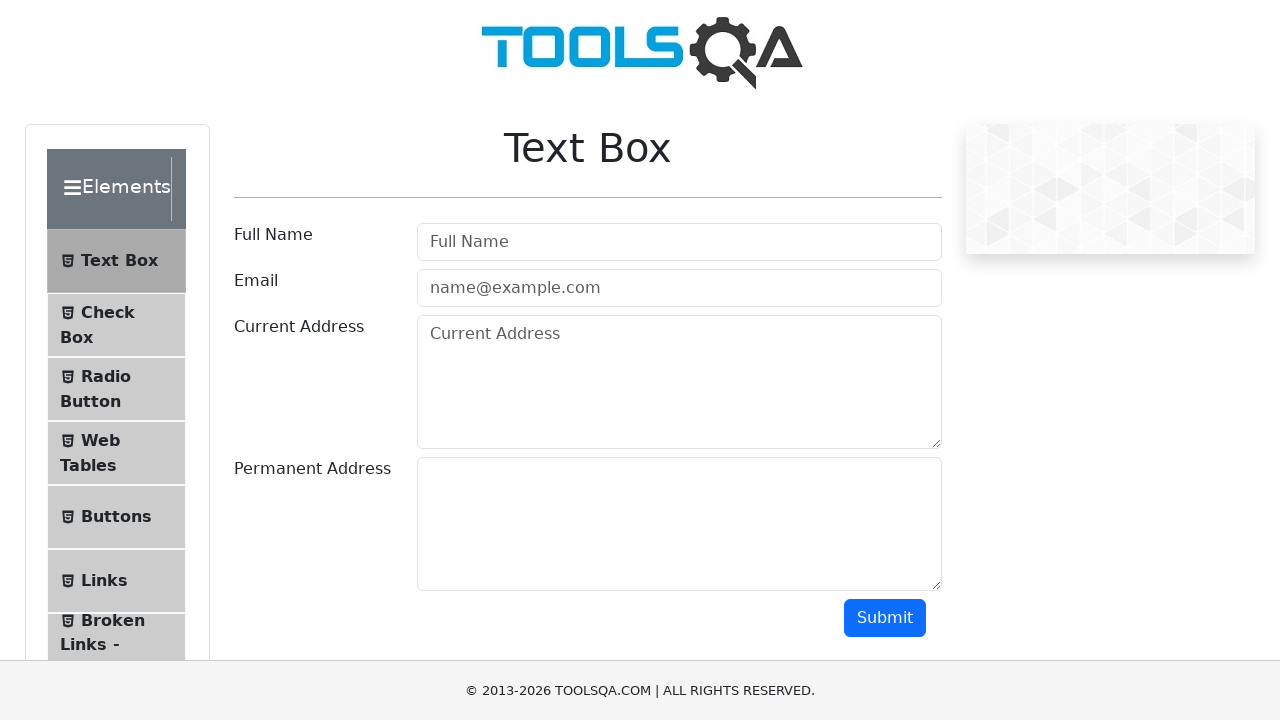

Filled userName field with 'Anusha Devi Manoharan' on #userName
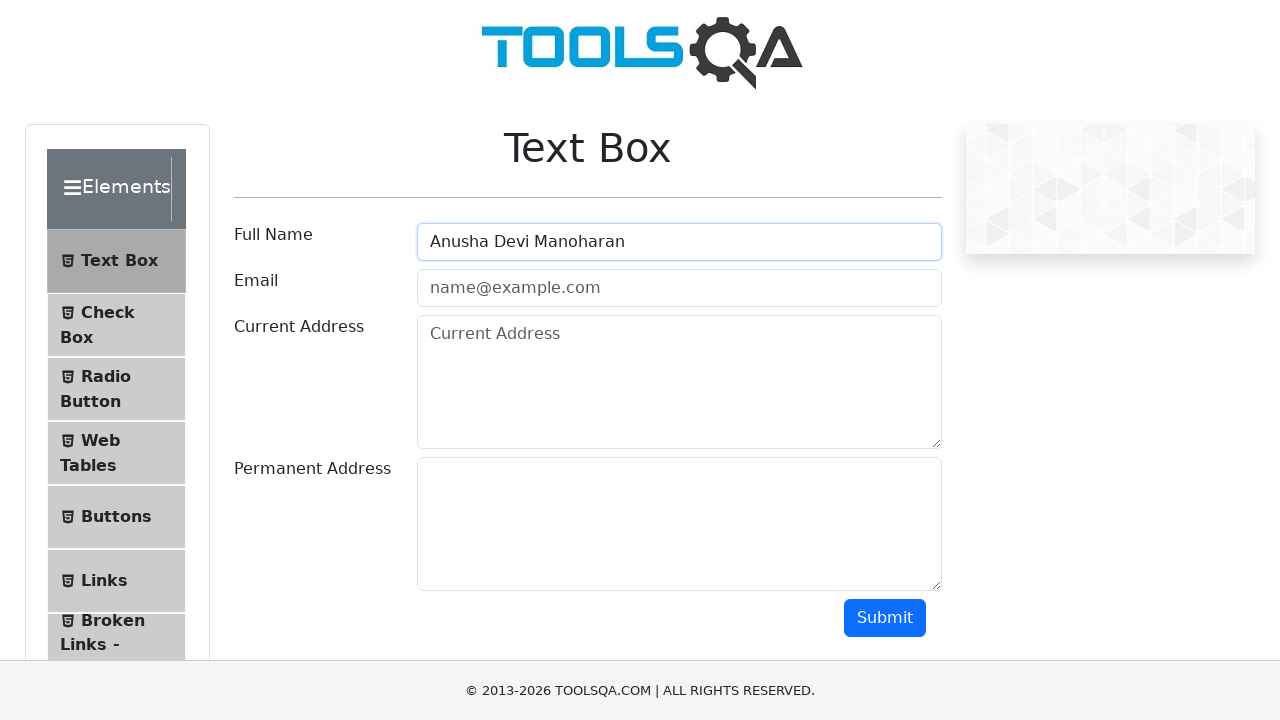

Filled userEmail field with 'Anushamanohar@gmail.com' on #userEmail
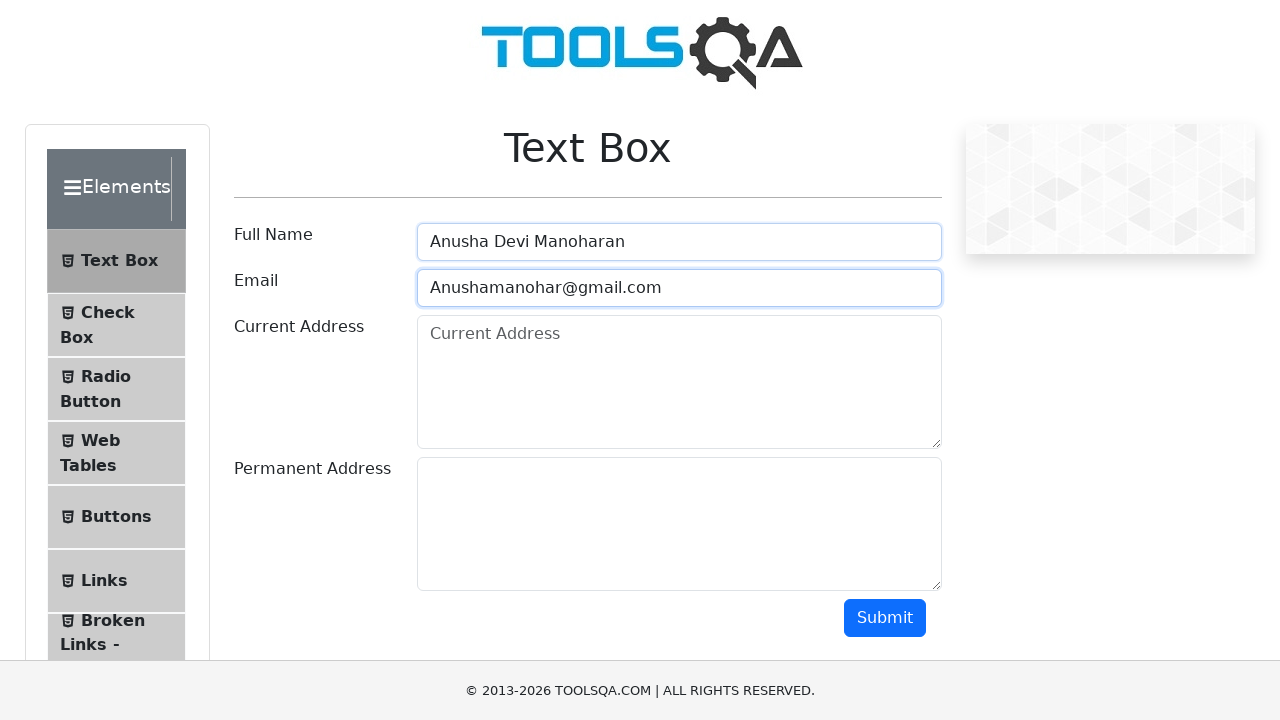

Filled currentAddress field with 'F2 Ragavendra Apartment, Perumbakkam, Chennai' on #currentAddress
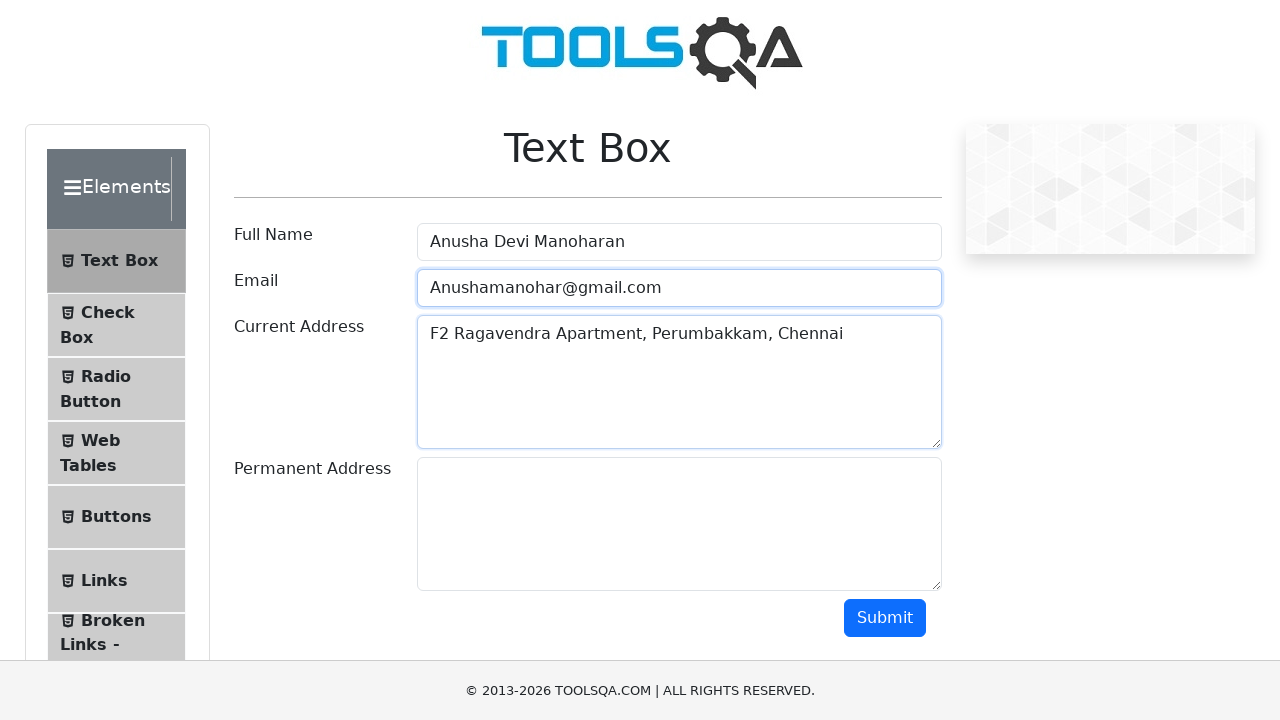

Focused on currentAddress field at (679, 382) on #currentAddress
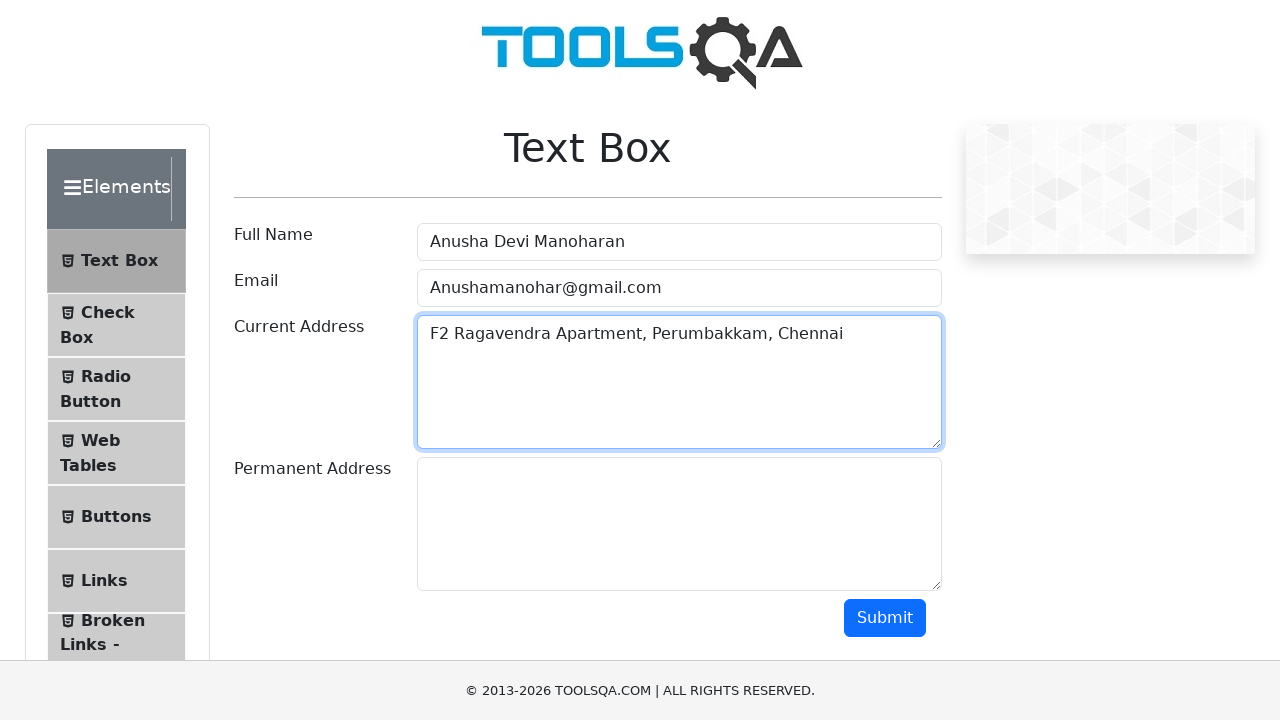

Selected all text in currentAddress field using Ctrl+A
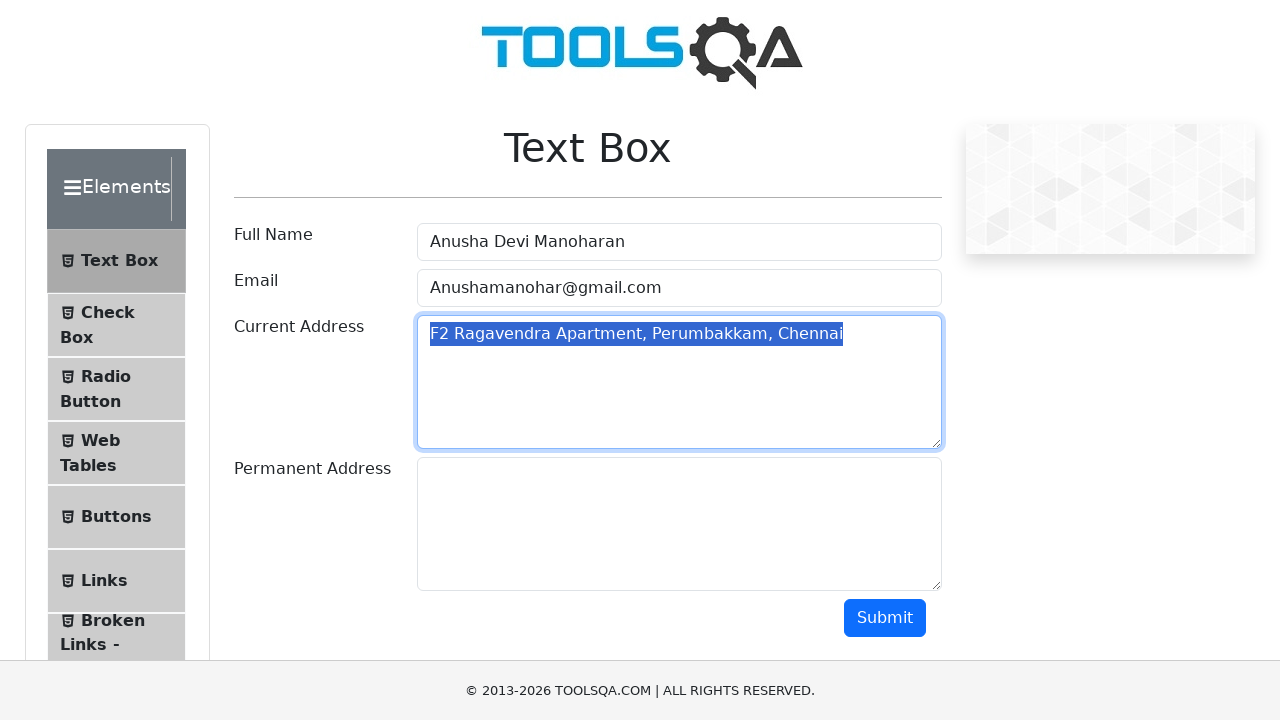

Copied currentAddress text using Ctrl+C
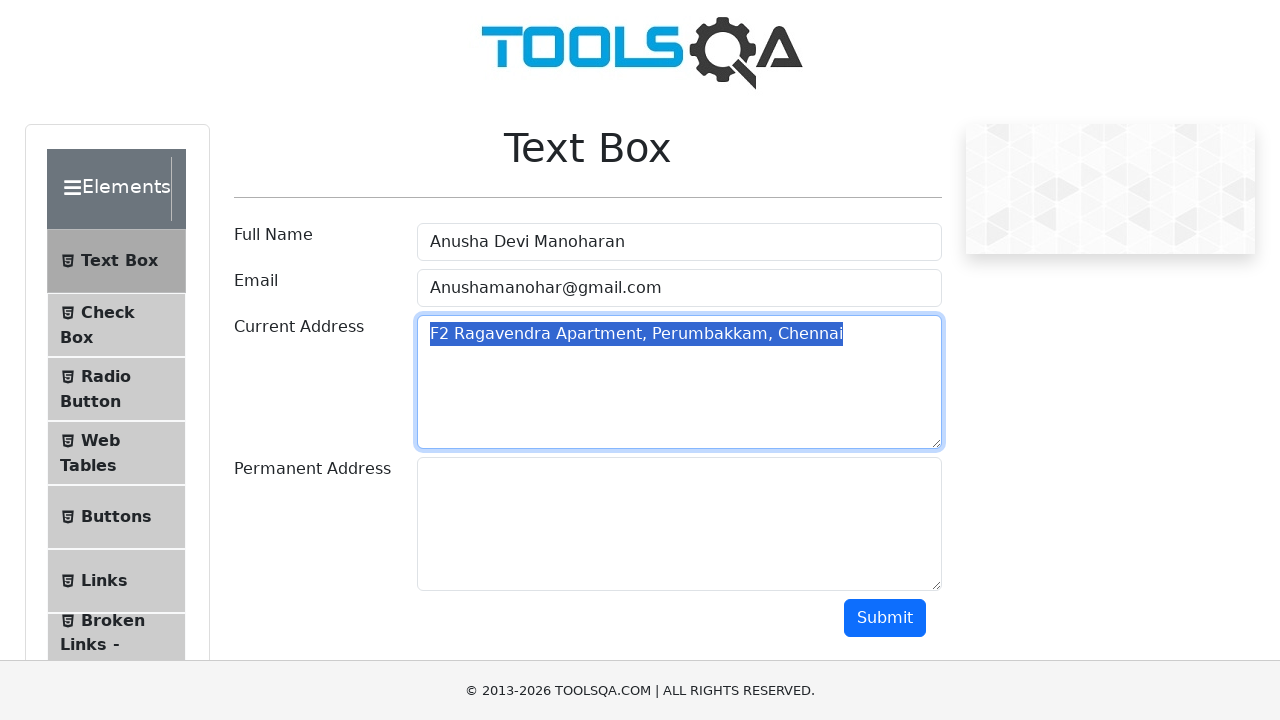

Tabbed to permanentAddress field
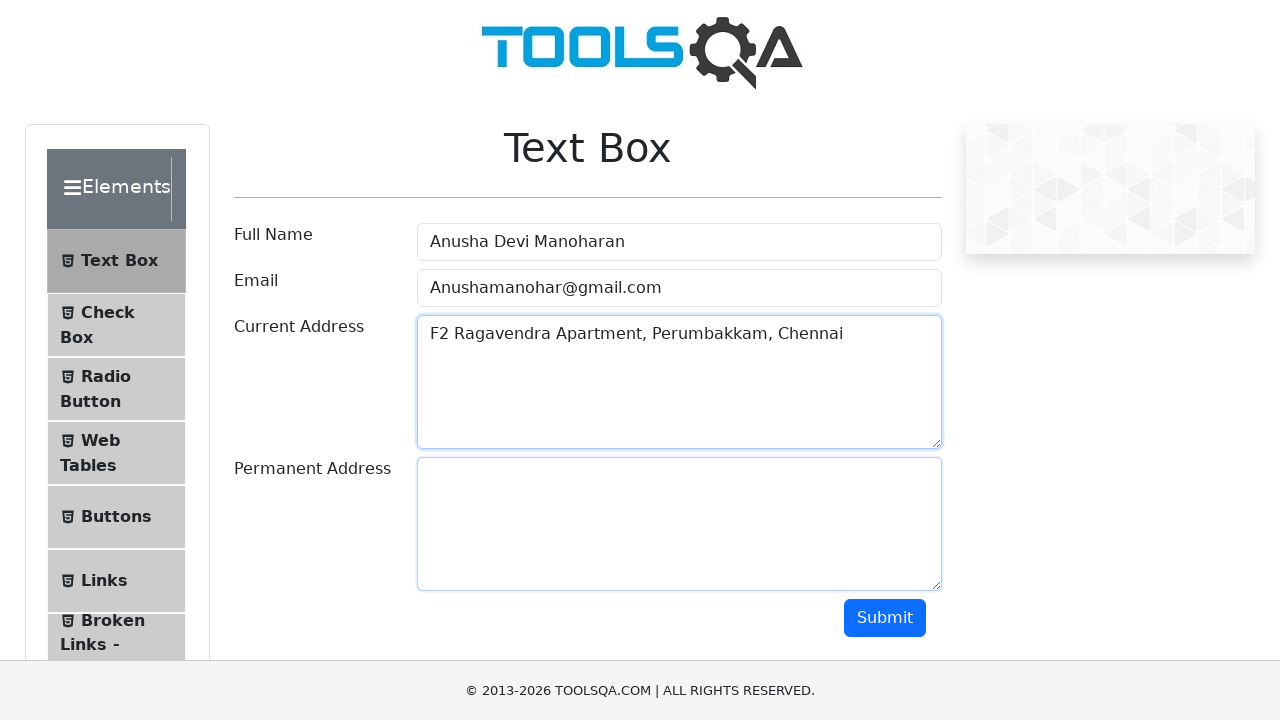

Pasted currentAddress content into permanentAddress field using Ctrl+V
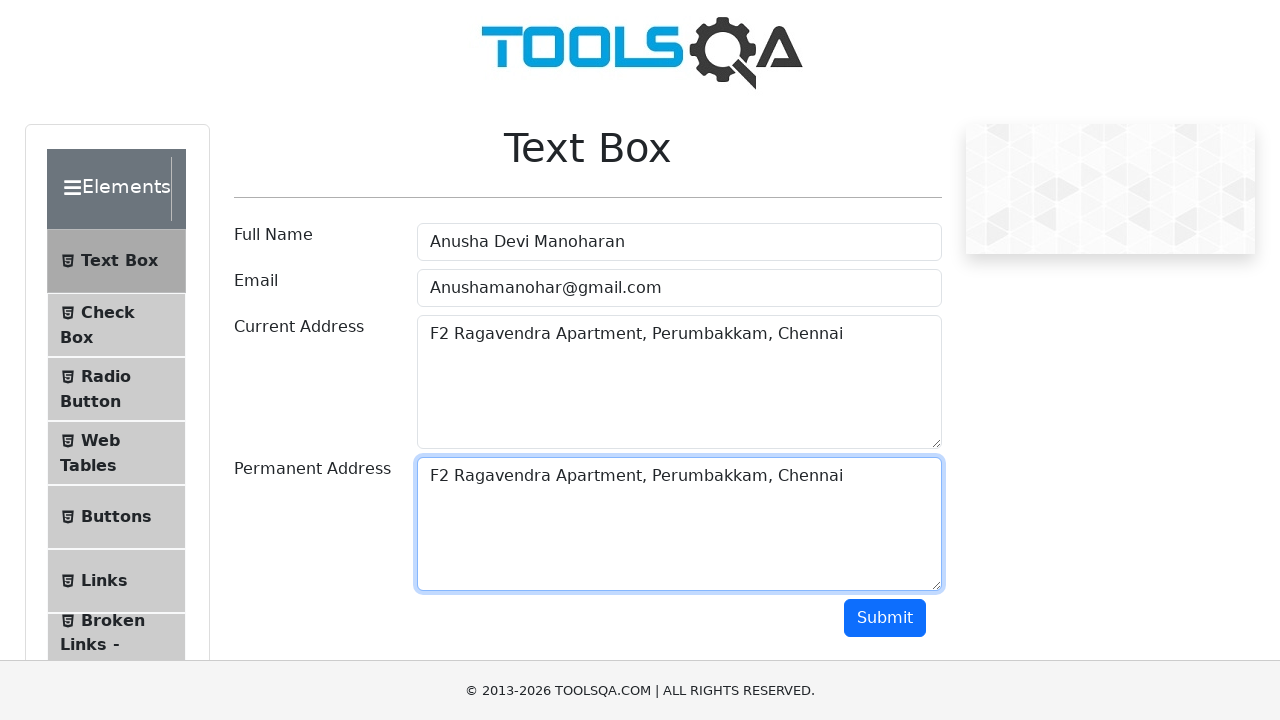

Verified permanentAddress field is present and contains content
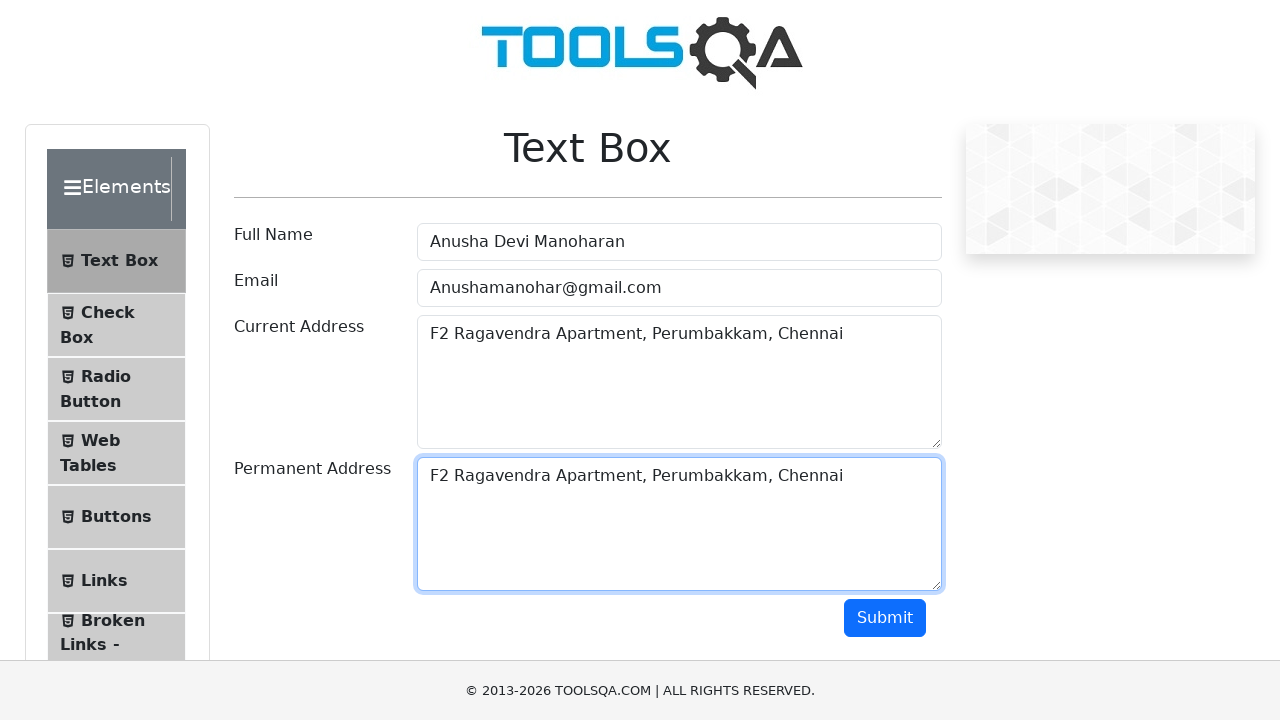

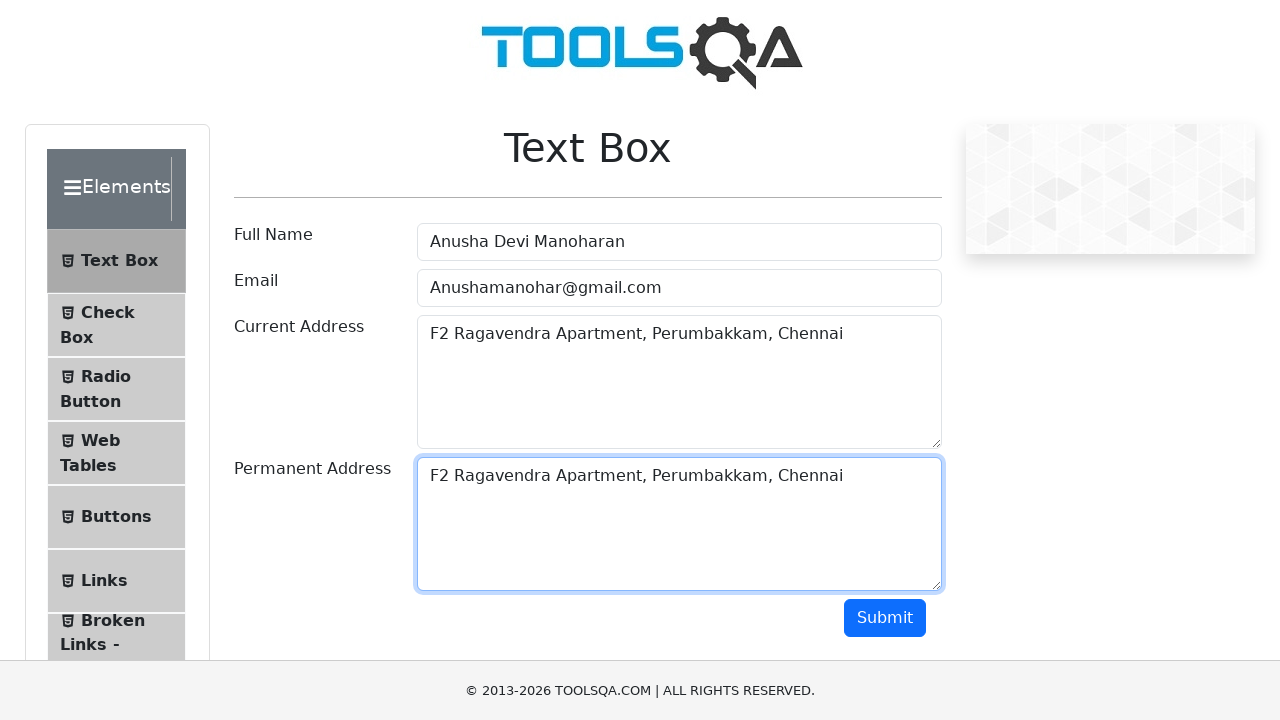